Tests window handle switching using a list-based approach to manage multiple browser windows and verify page titles.

Starting URL: https://the-internet.herokuapp.com/windows

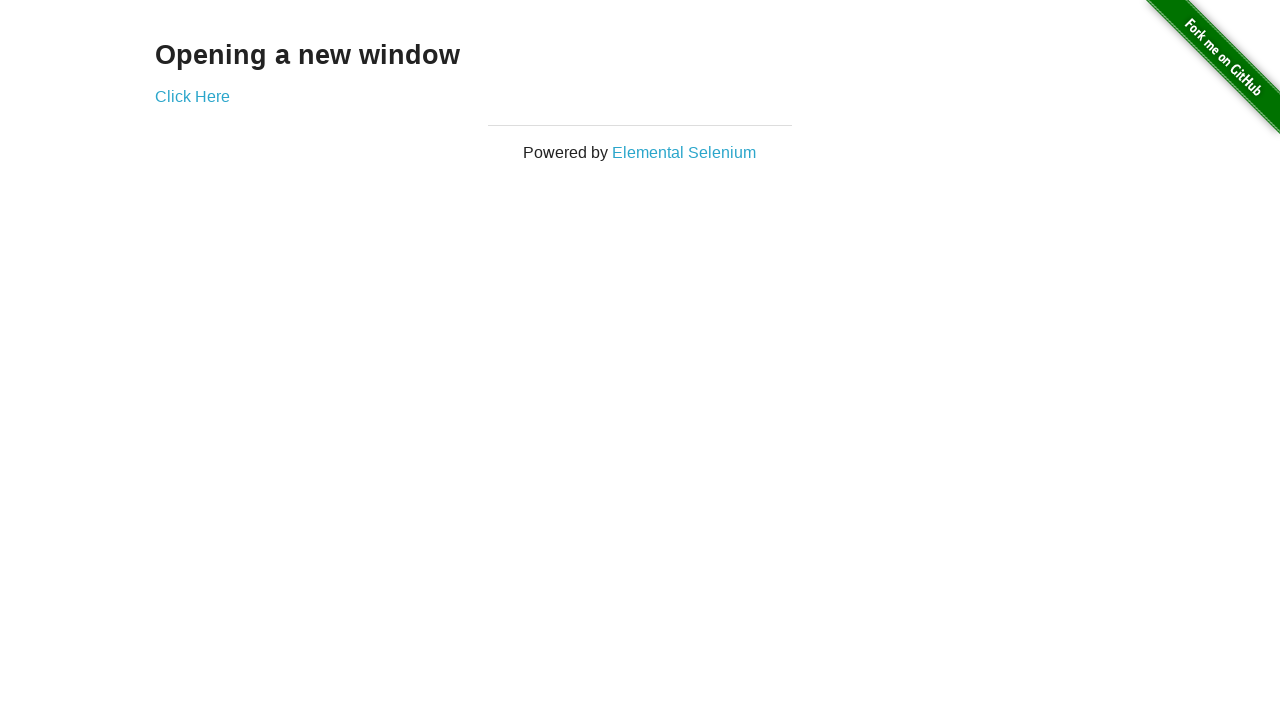

Retrieved heading text from first page
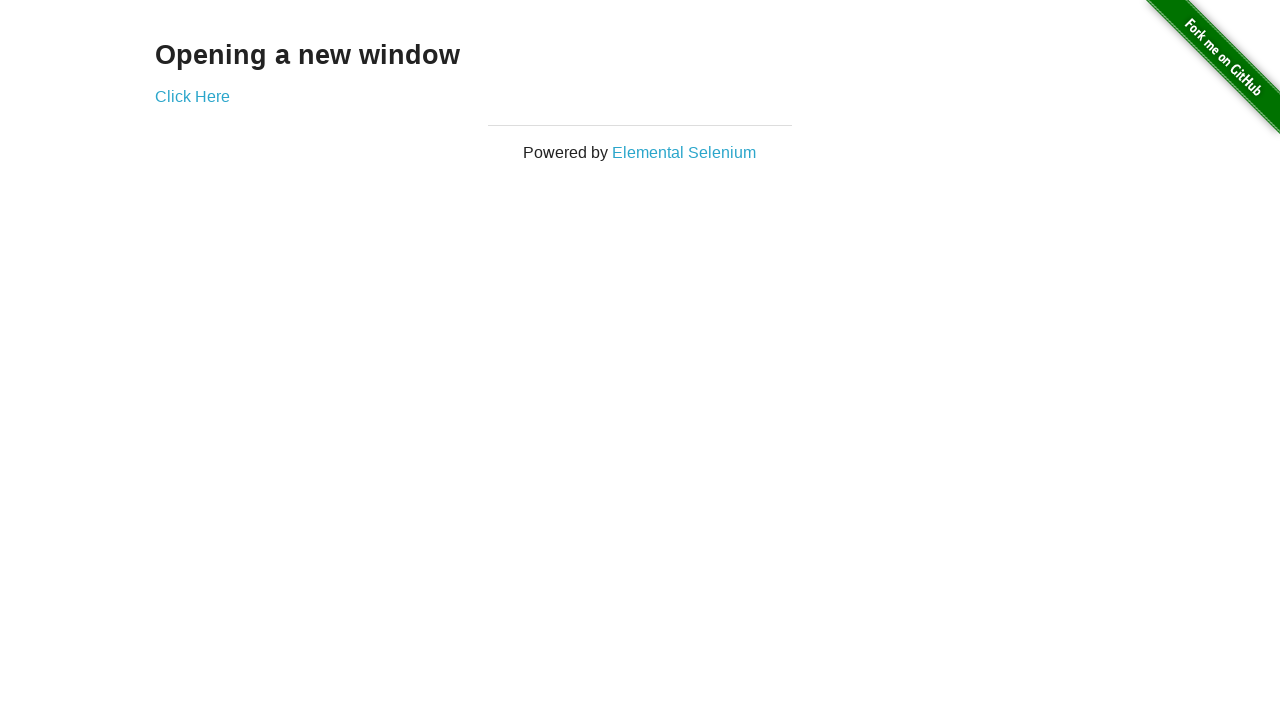

Verified heading text is 'Opening a new window'
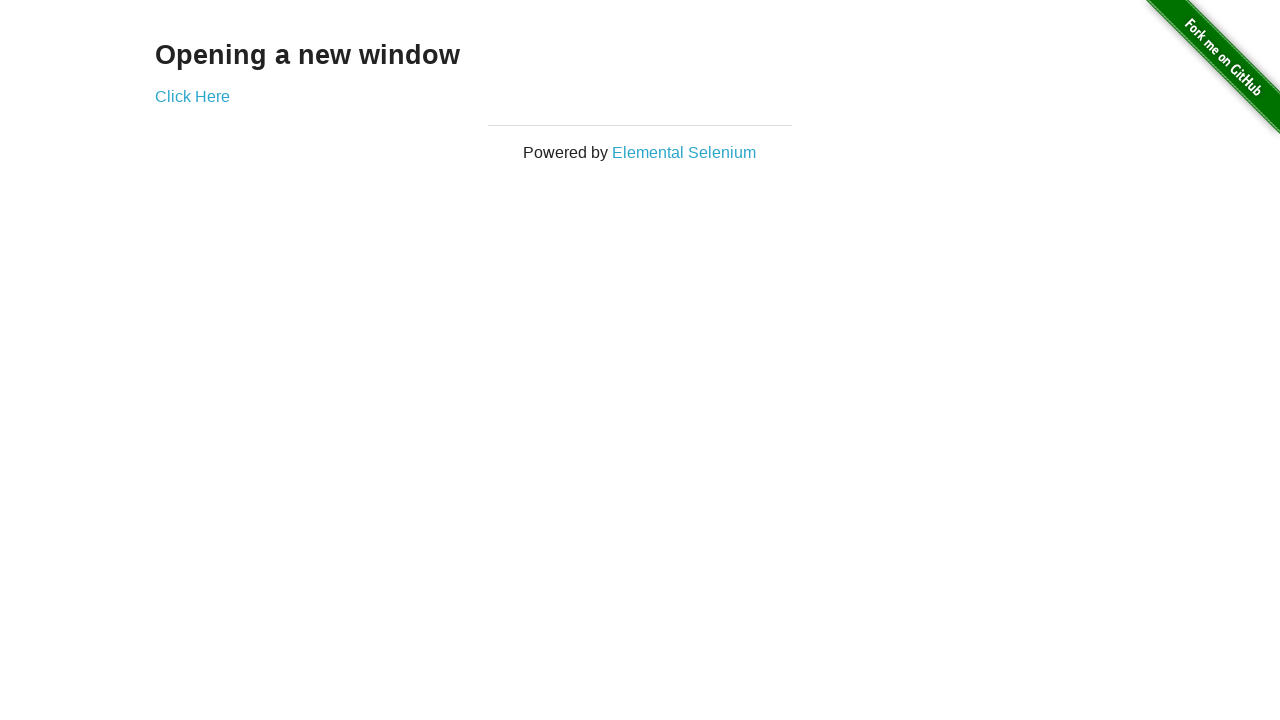

Verified first page title is 'The Internet'
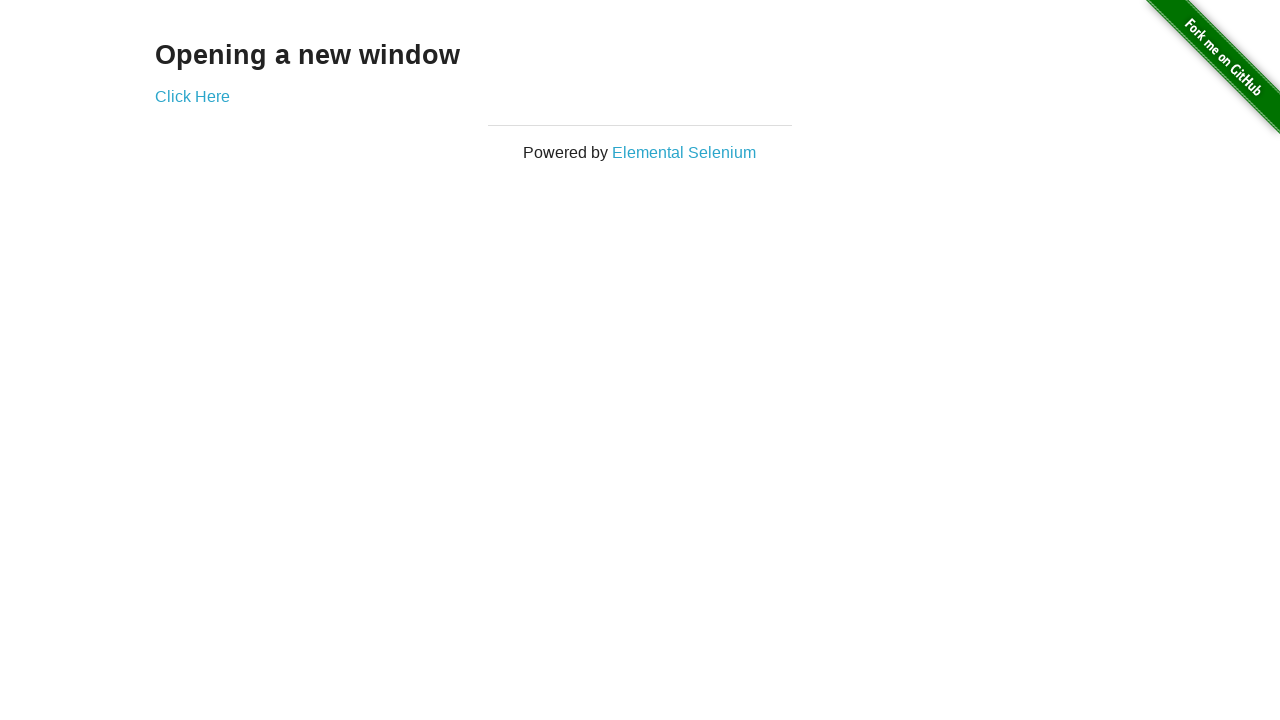

Clicked 'Click Here' link to open new window at (192, 96) on (//a)[2]
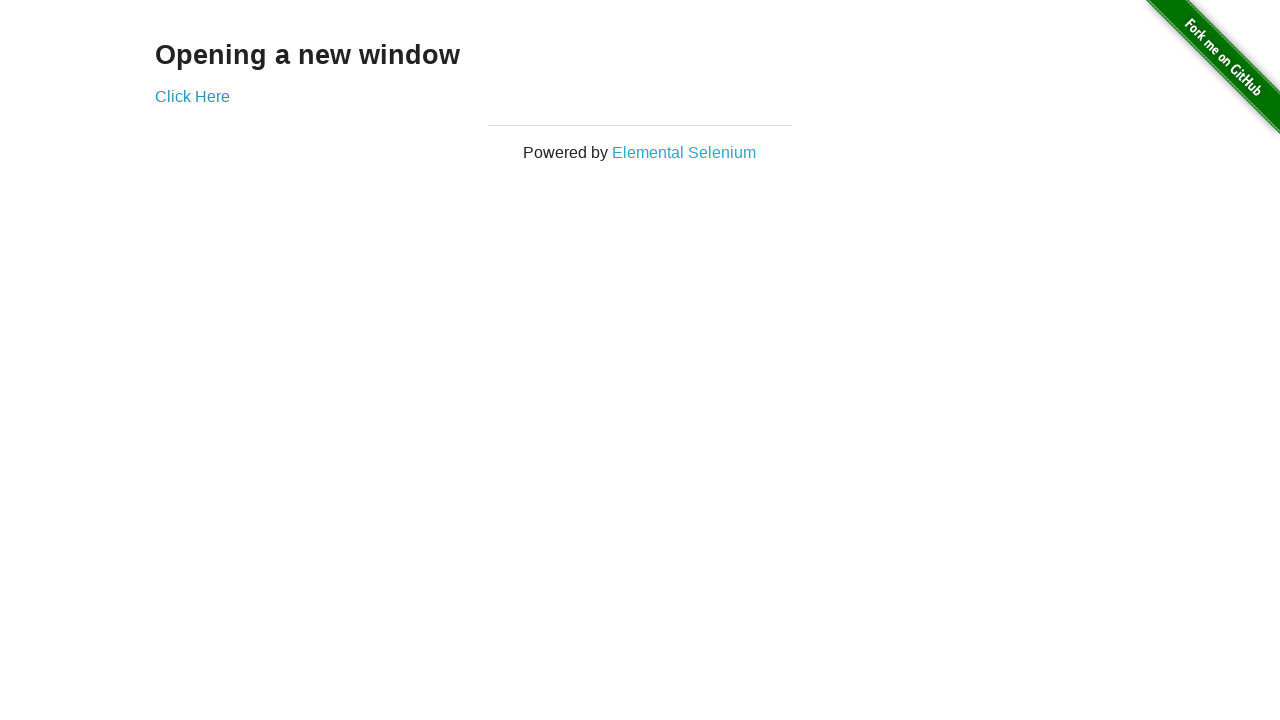

New page loaded successfully
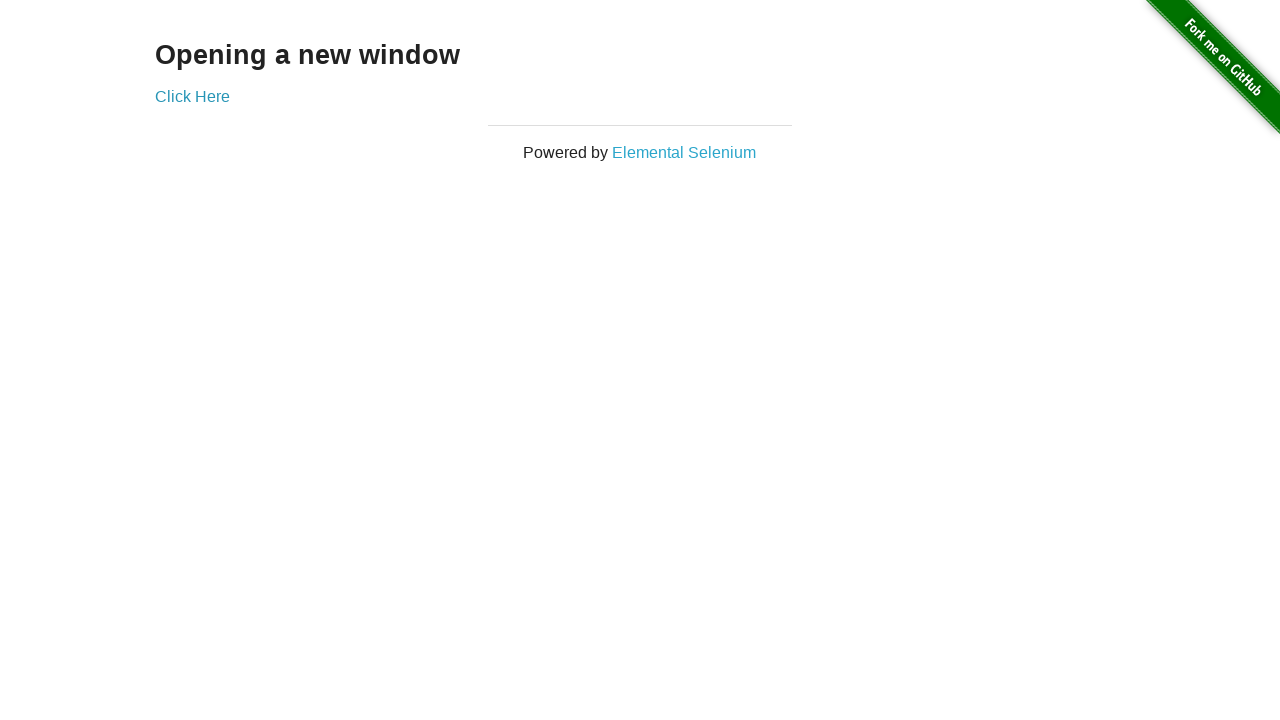

Verified new page title is 'New Window'
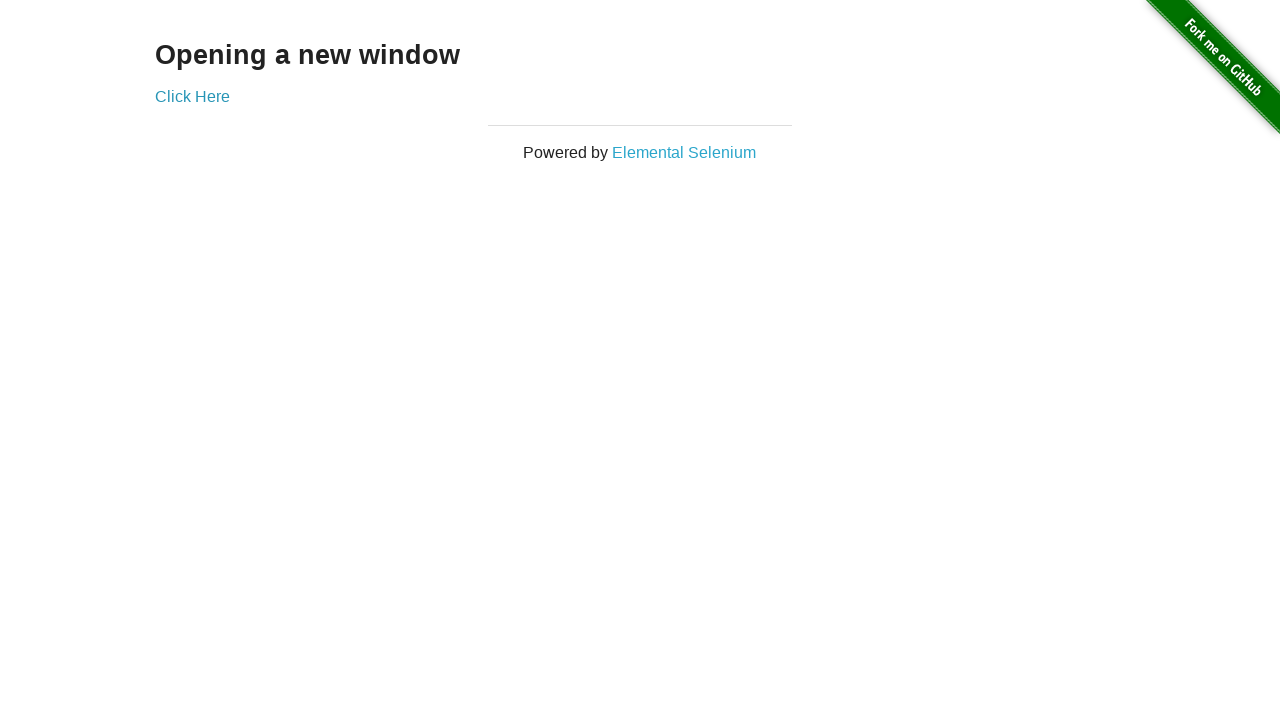

Switched back to first page
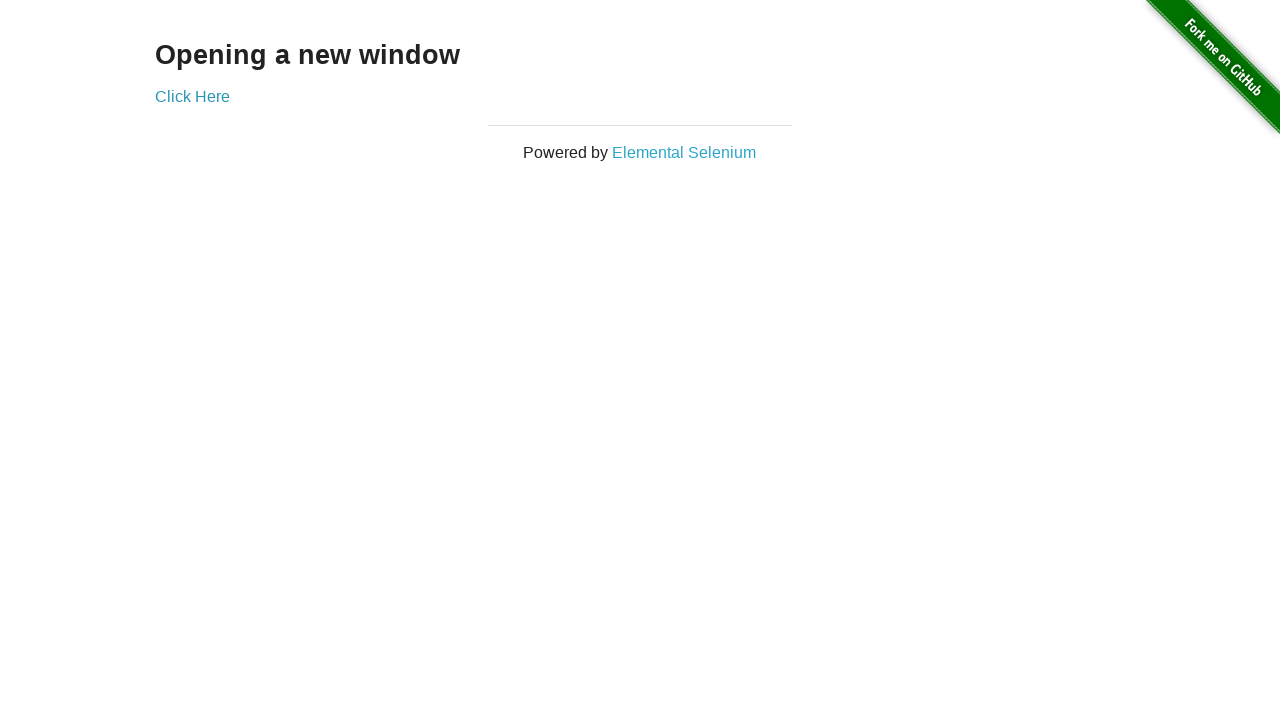

Verified first page title is still 'The Internet'
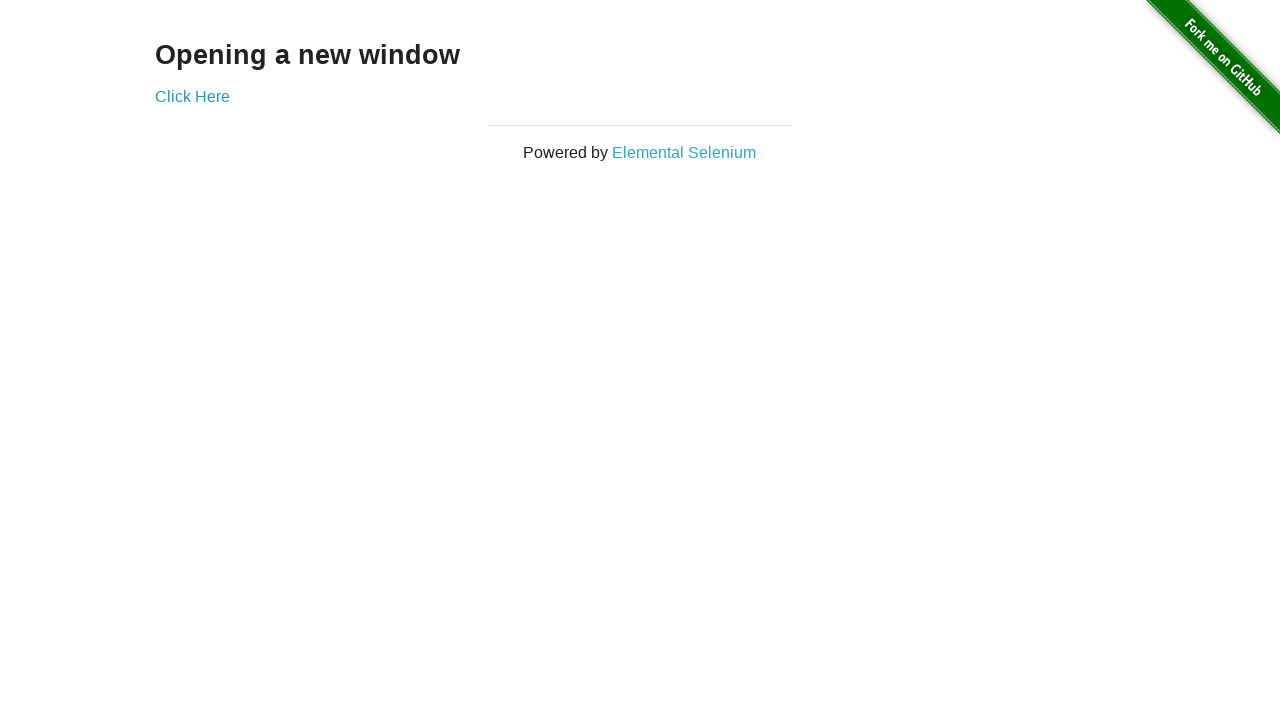

Switched to second page again
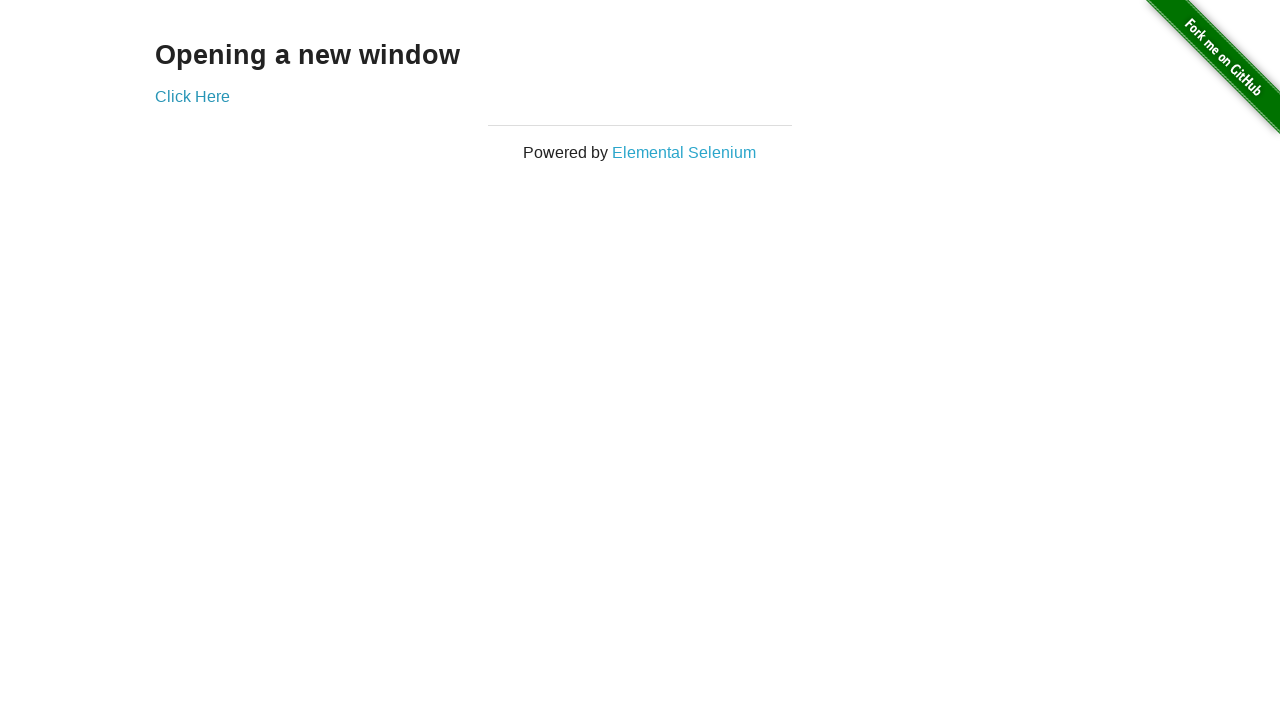

Switched back to first page
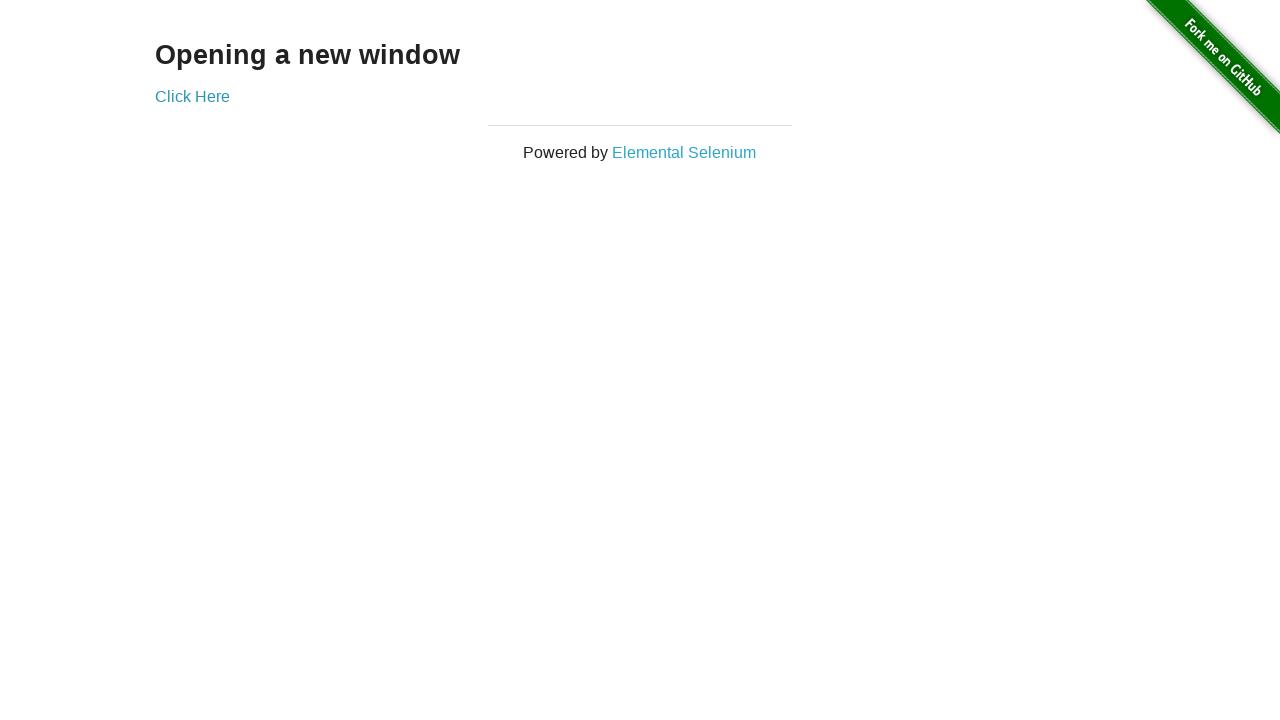

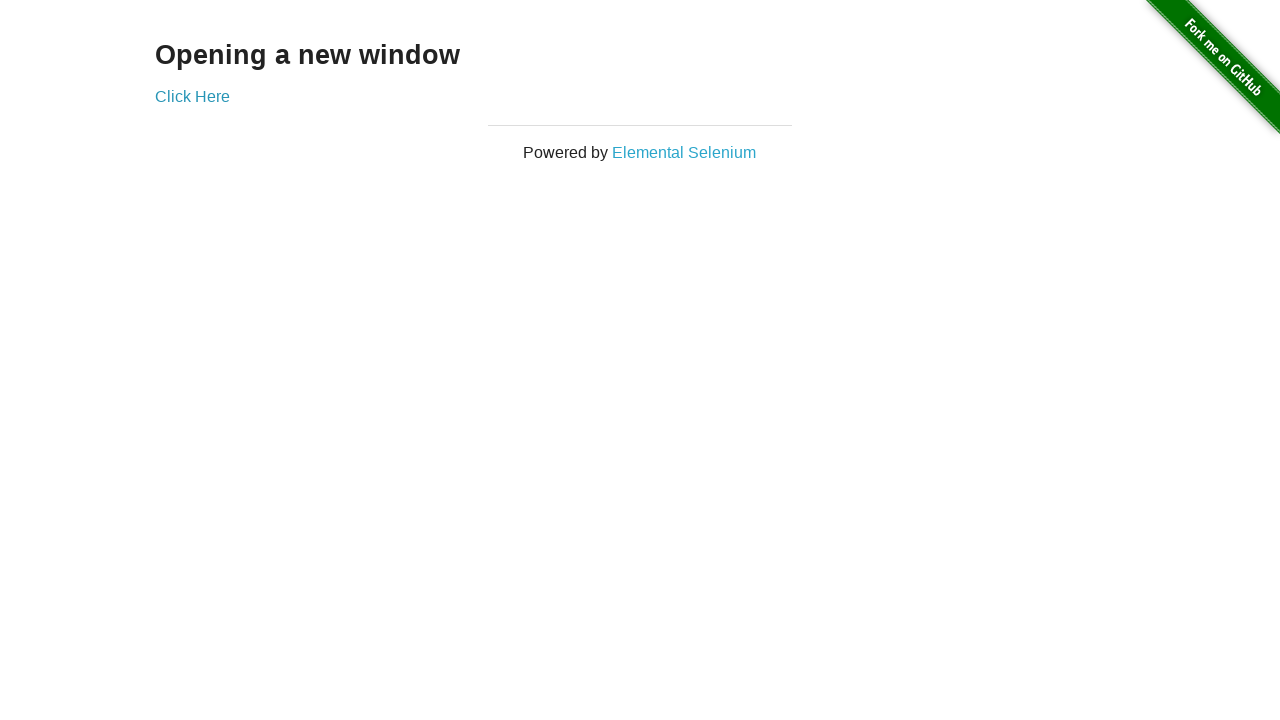